Tests train search functionality by toggling the date filter checkbox and verifying train results are displayed

Starting URL: https://erail.in/trains-between-stations/mgr-chennai-ctr-MAS/ksr-bengaluru-SBC

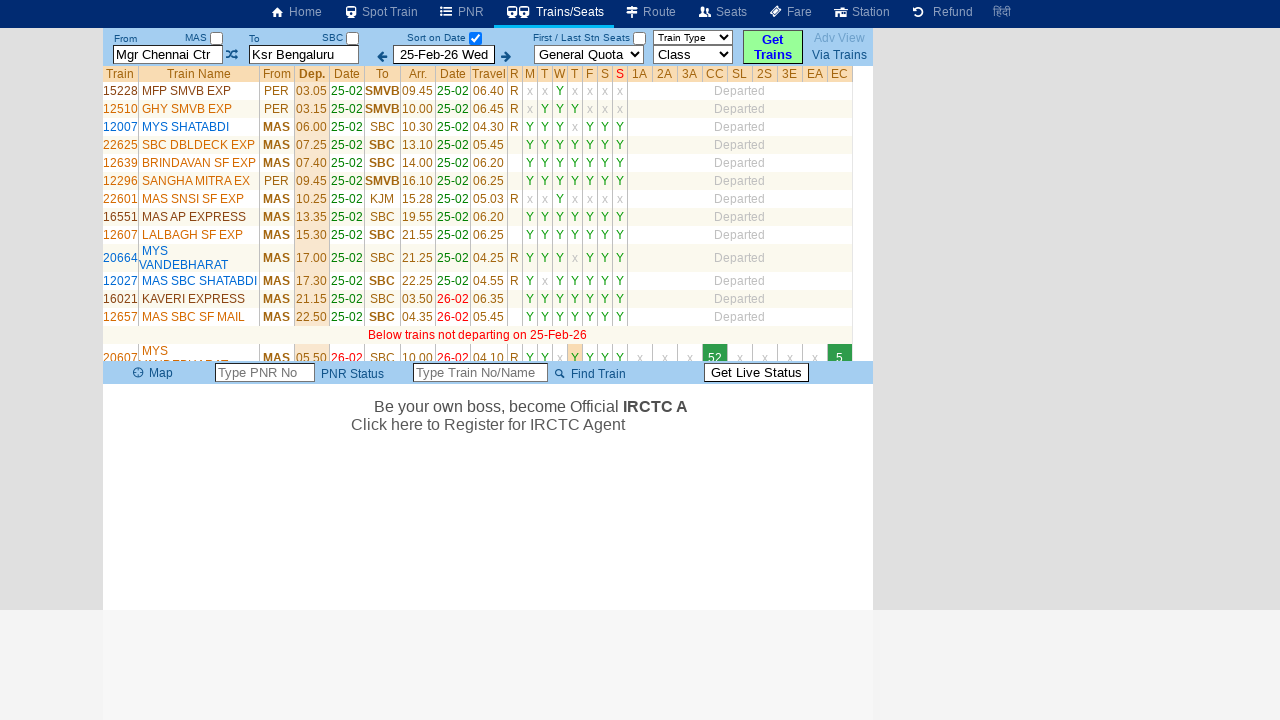

Located 'Date Only' checkbox element
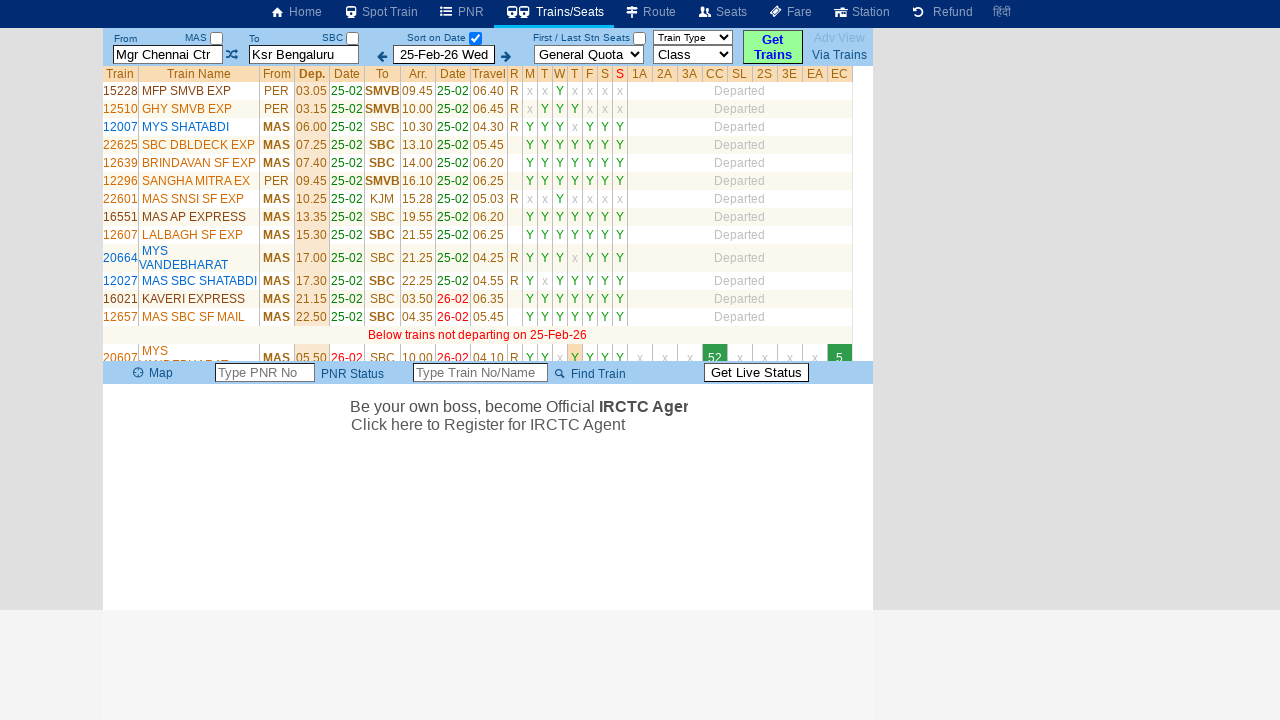

'Date Only' checkbox was already checked
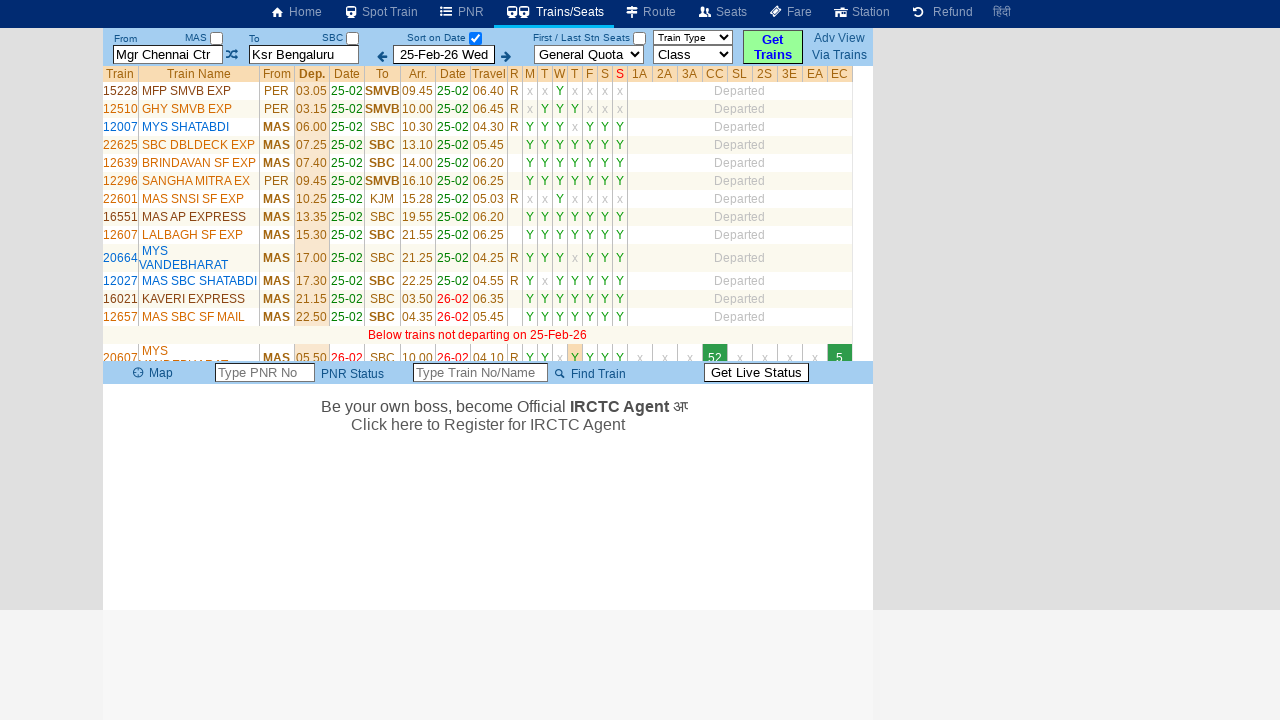

Train list loaded successfully after toggling date filter
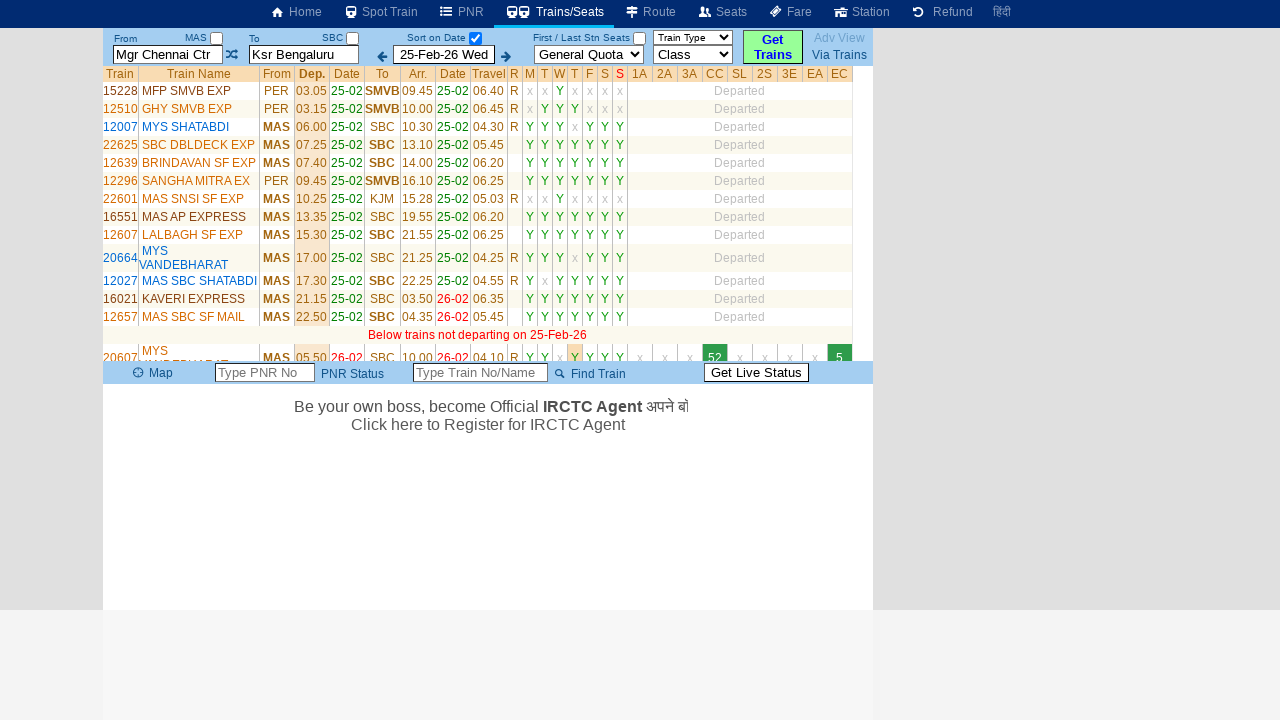

Located 31 train elements in the list
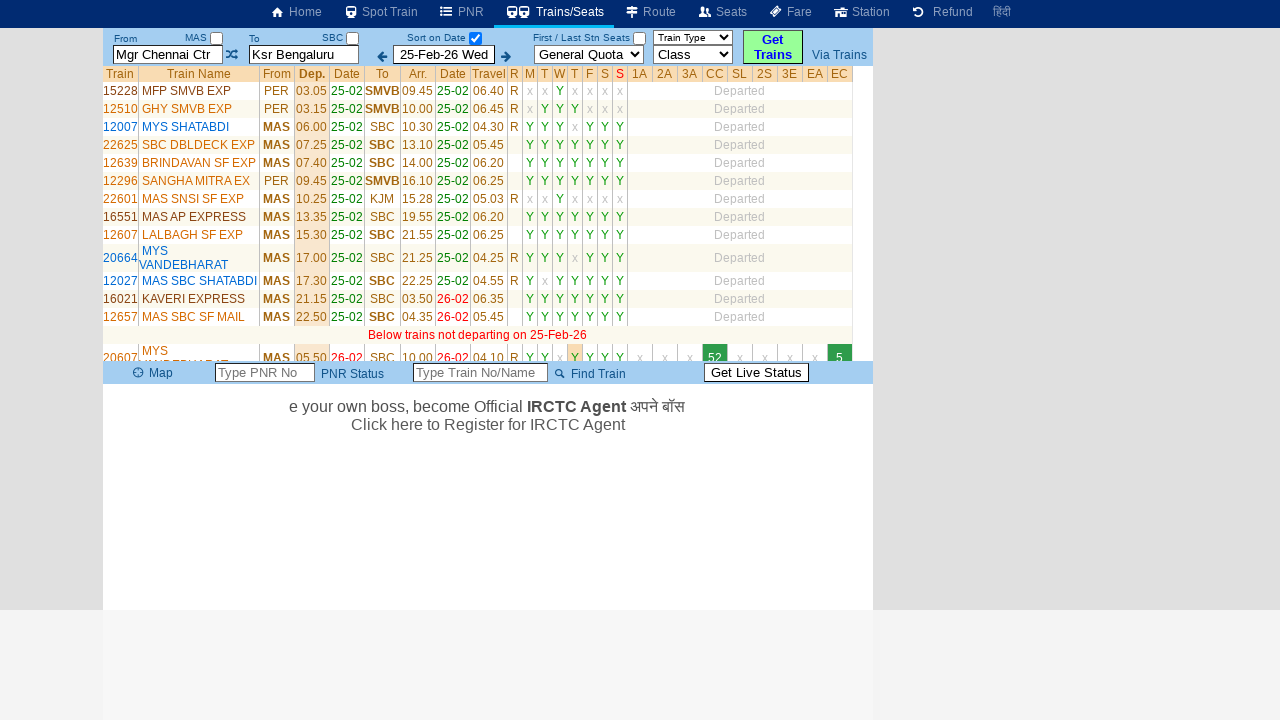

Verified that trains are displayed in the search results
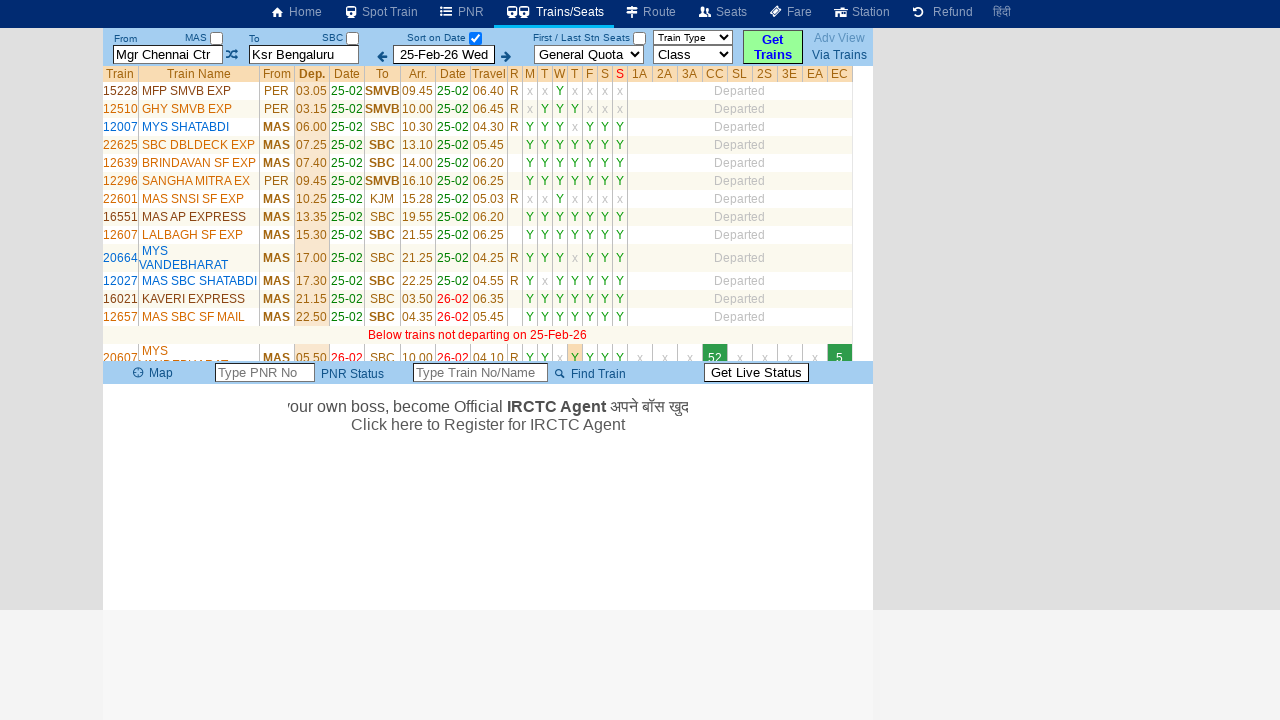

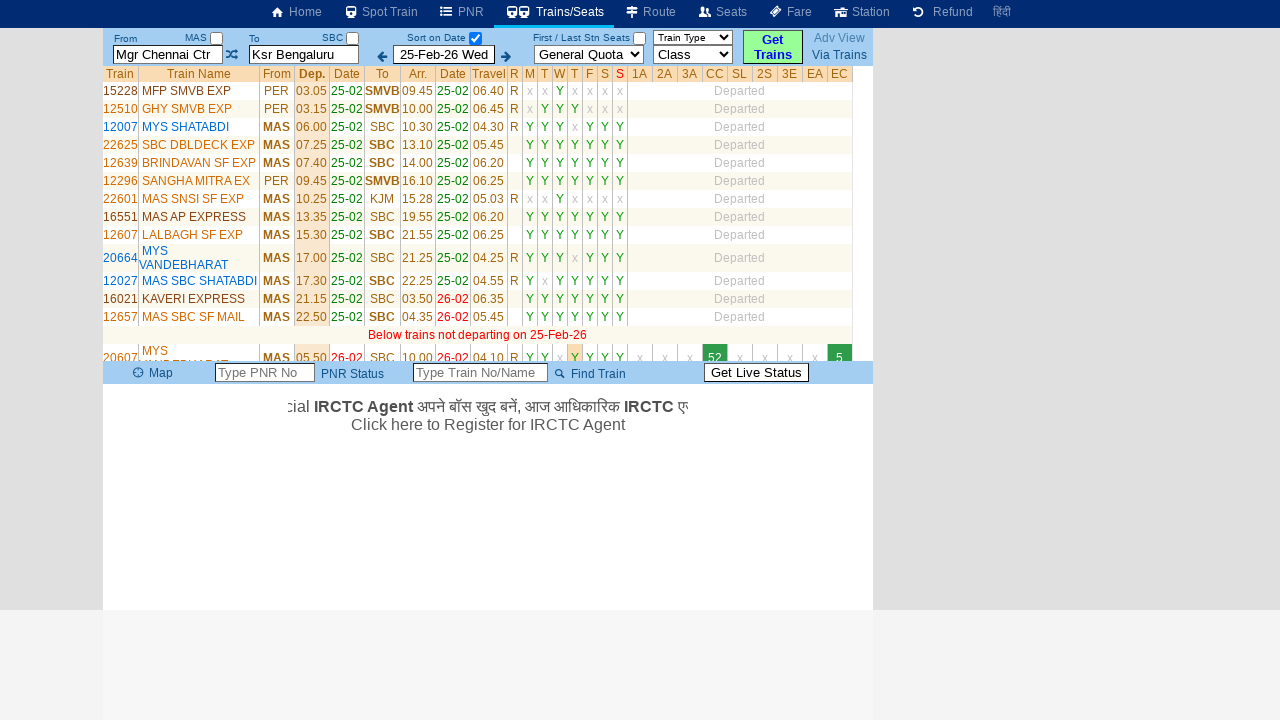